Tests jQuery UI draggable functionality by dragging an element to a new position within an iframe

Starting URL: http://jqueryui.com/draggable/

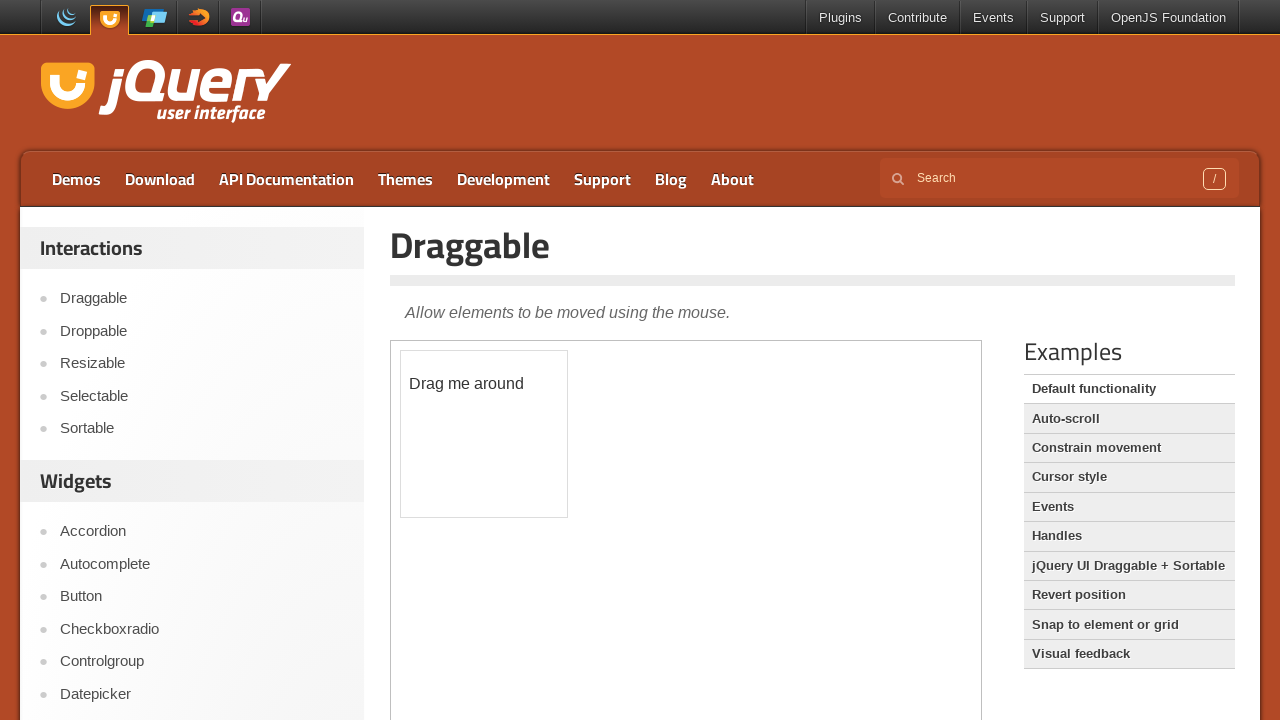

Located the demo iframe containing jQuery UI draggable element
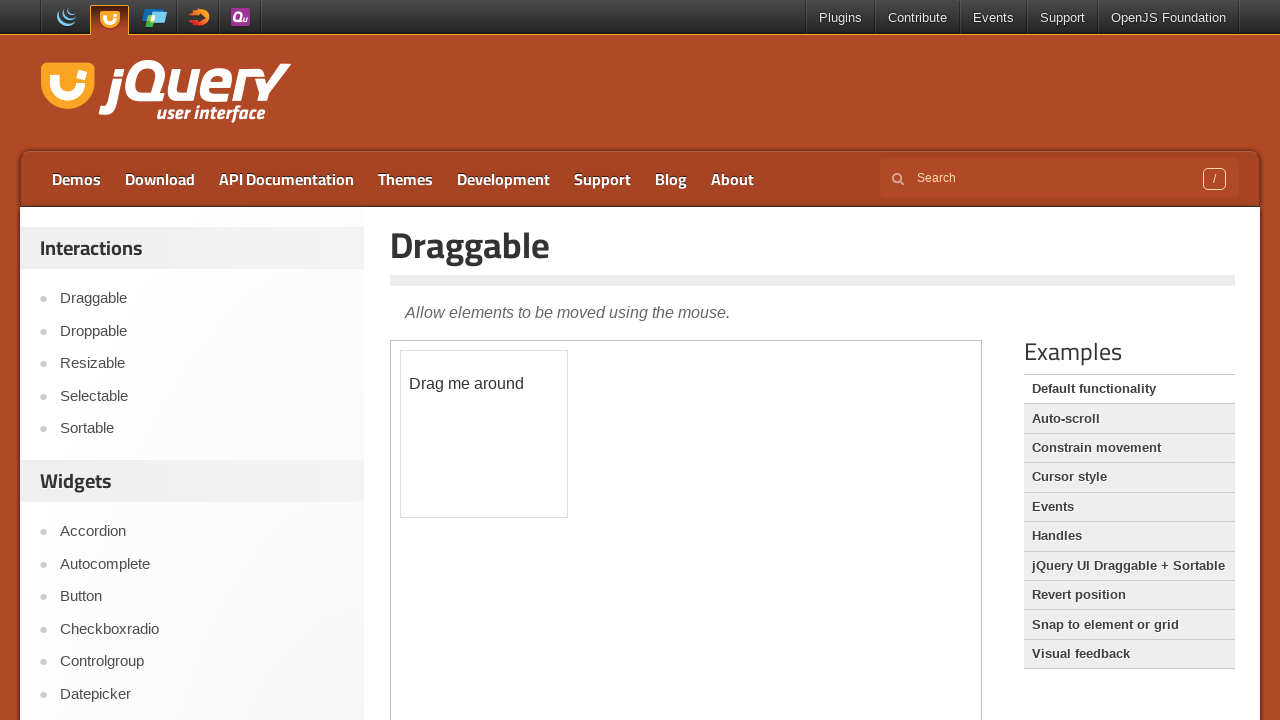

Located the draggable element within the iframe
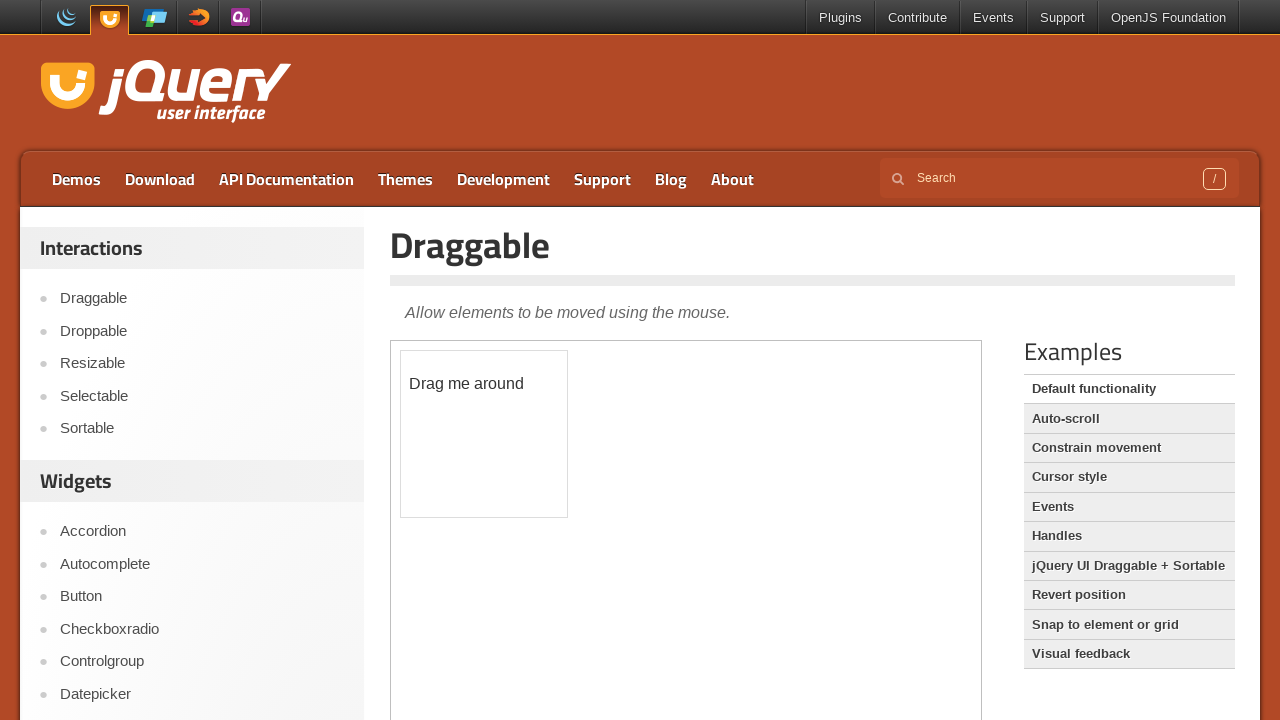

Dragged the element 150 pixels horizontally and vertically to new position at (551, 501)
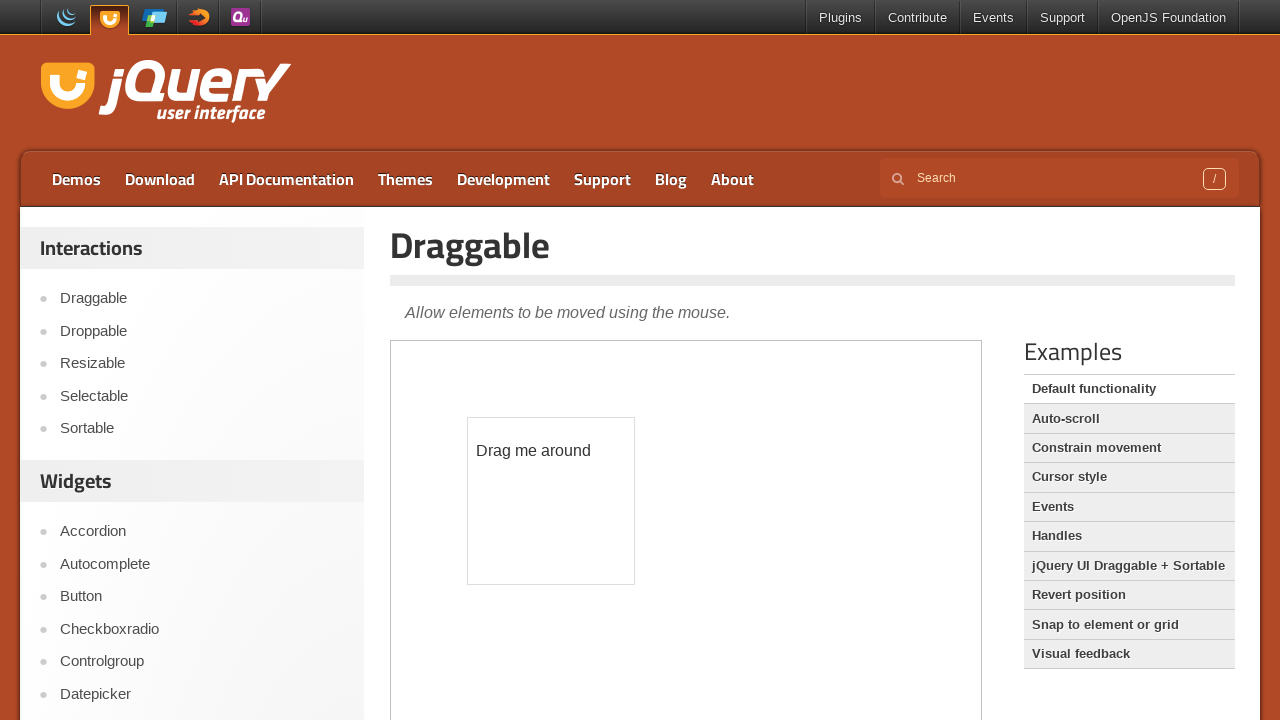

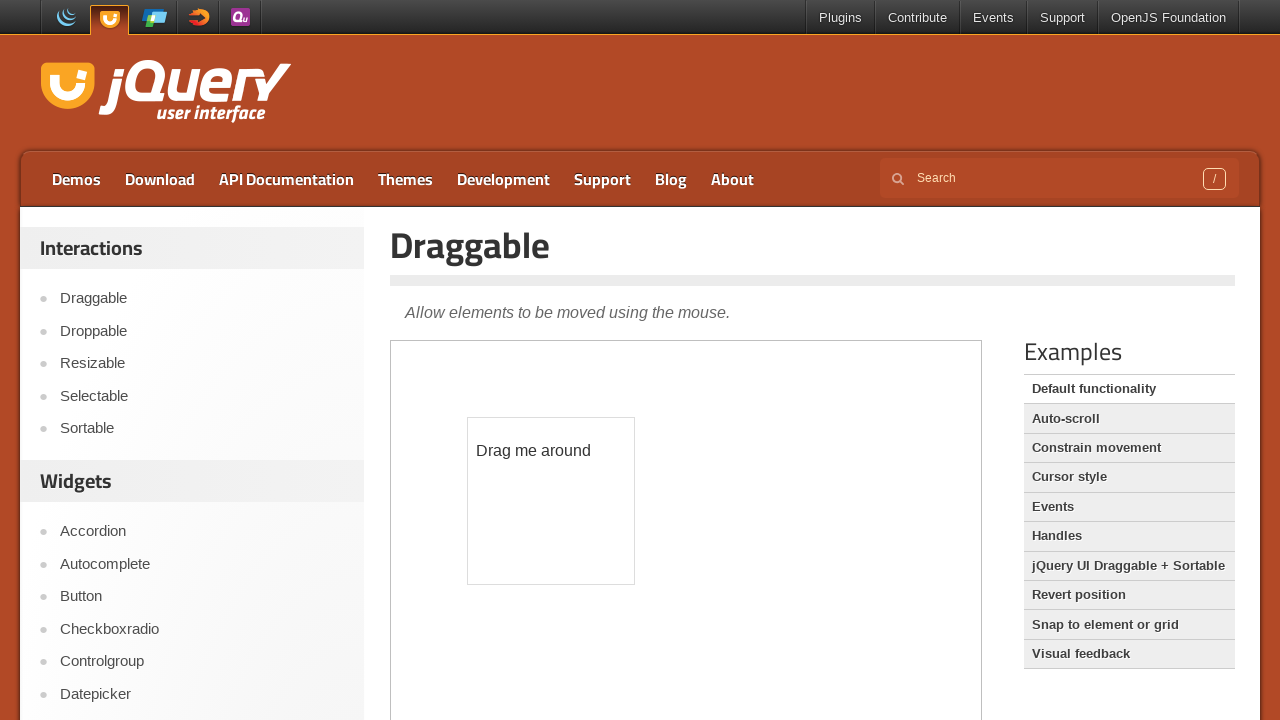